Tests the text box form by filling in full name, email, current address, and permanent address fields, then submitting the form and verifying the output

Starting URL: https://demoqa.com/text-box

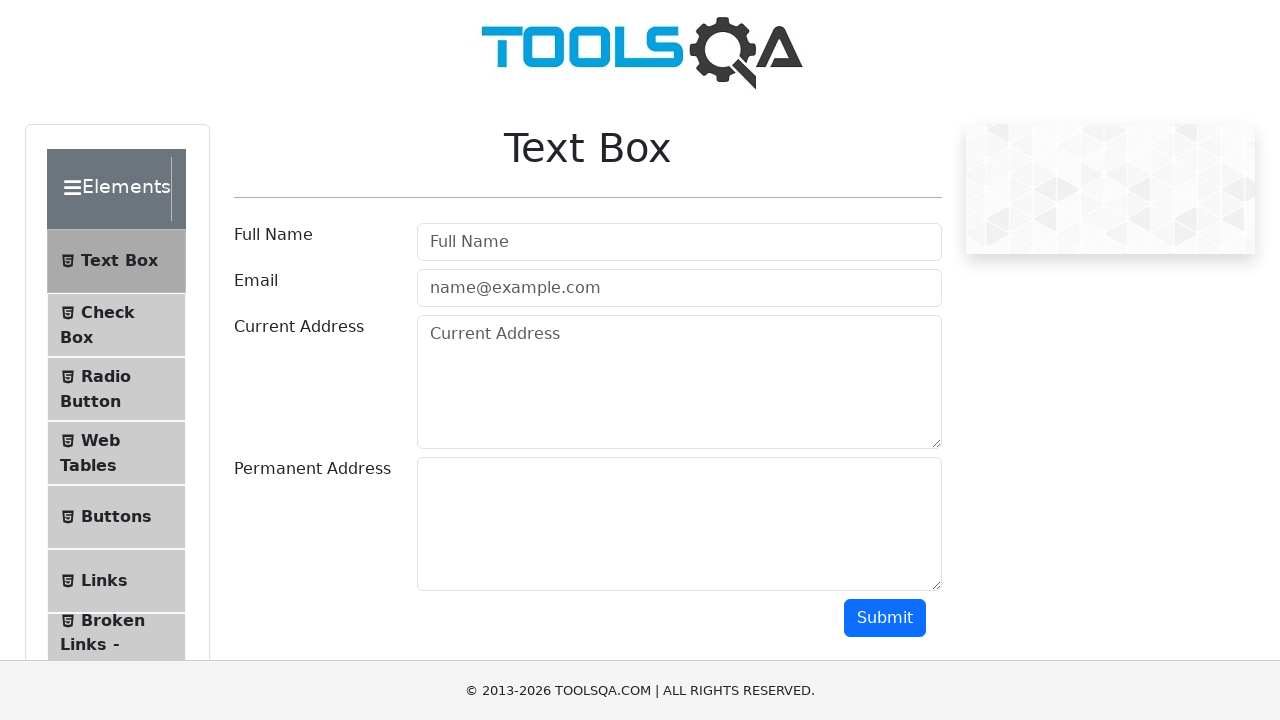

Filled full name field with 'arvind' on #userName
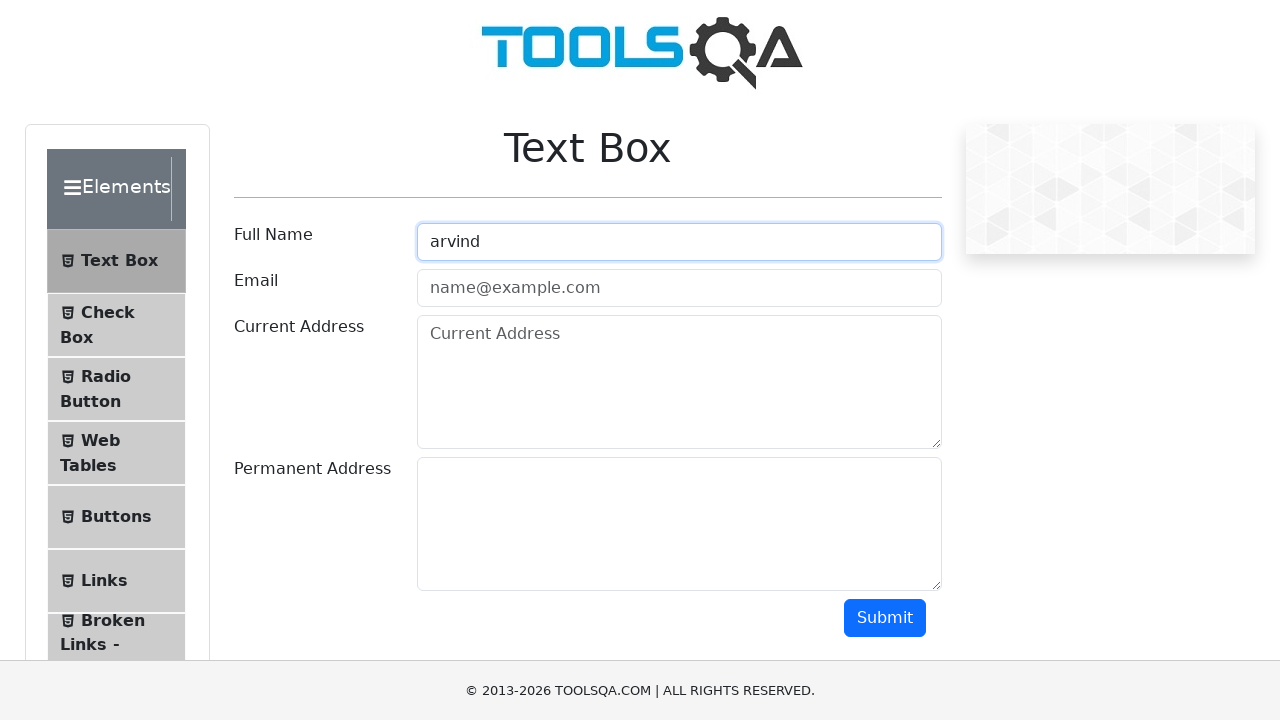

Filled email field with 'abc@gmail.com' on #userEmail
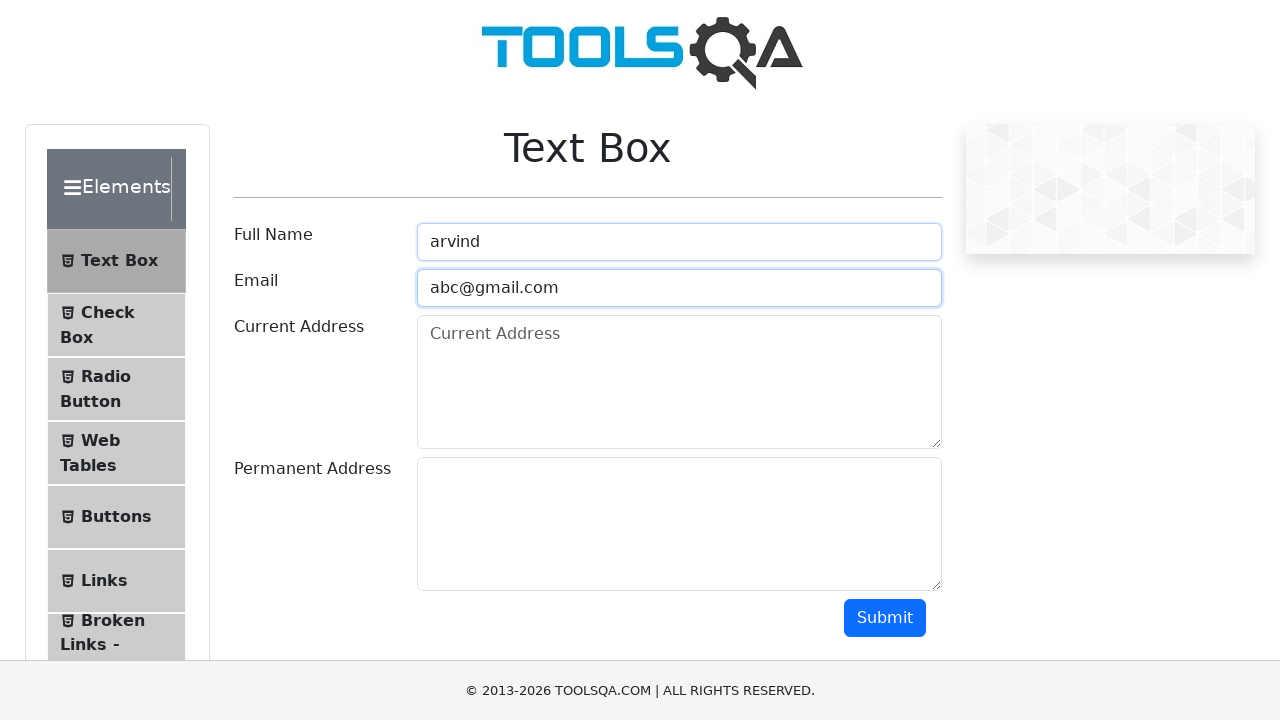

Filled current address field with 'mira road' on #currentAddress
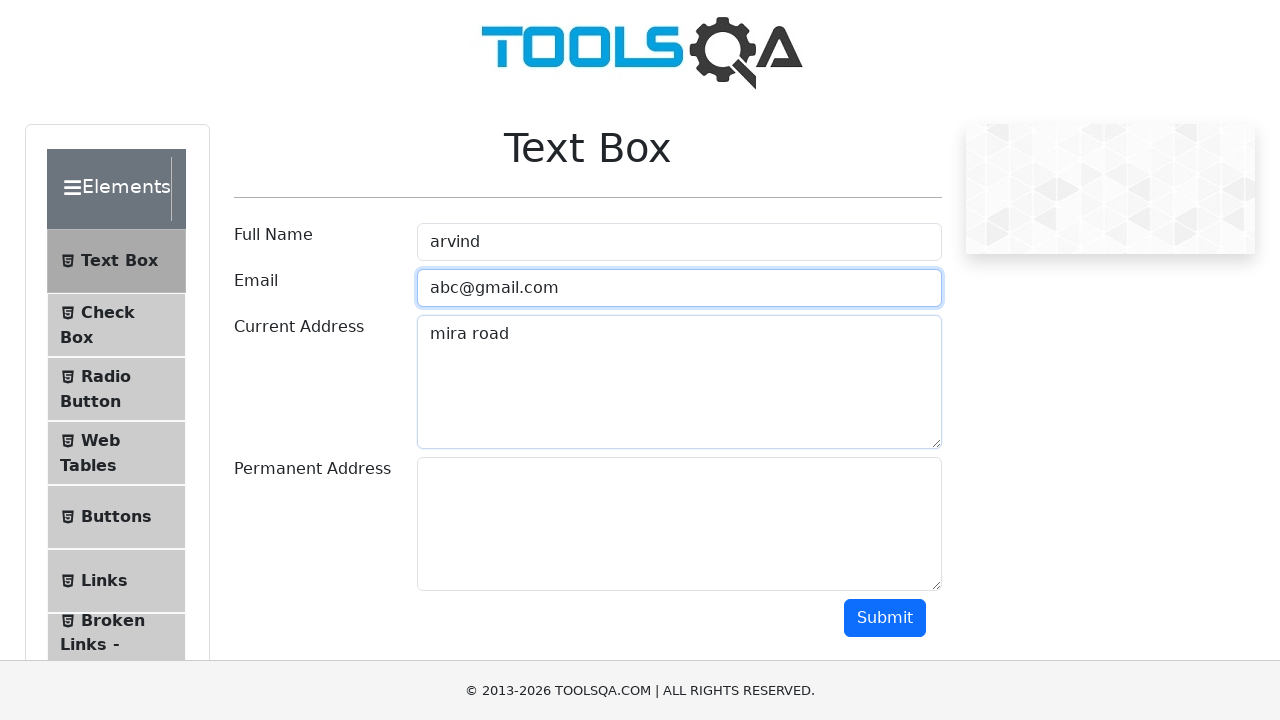

Filled permanent address field with 'mumbai' on #permanentAddress
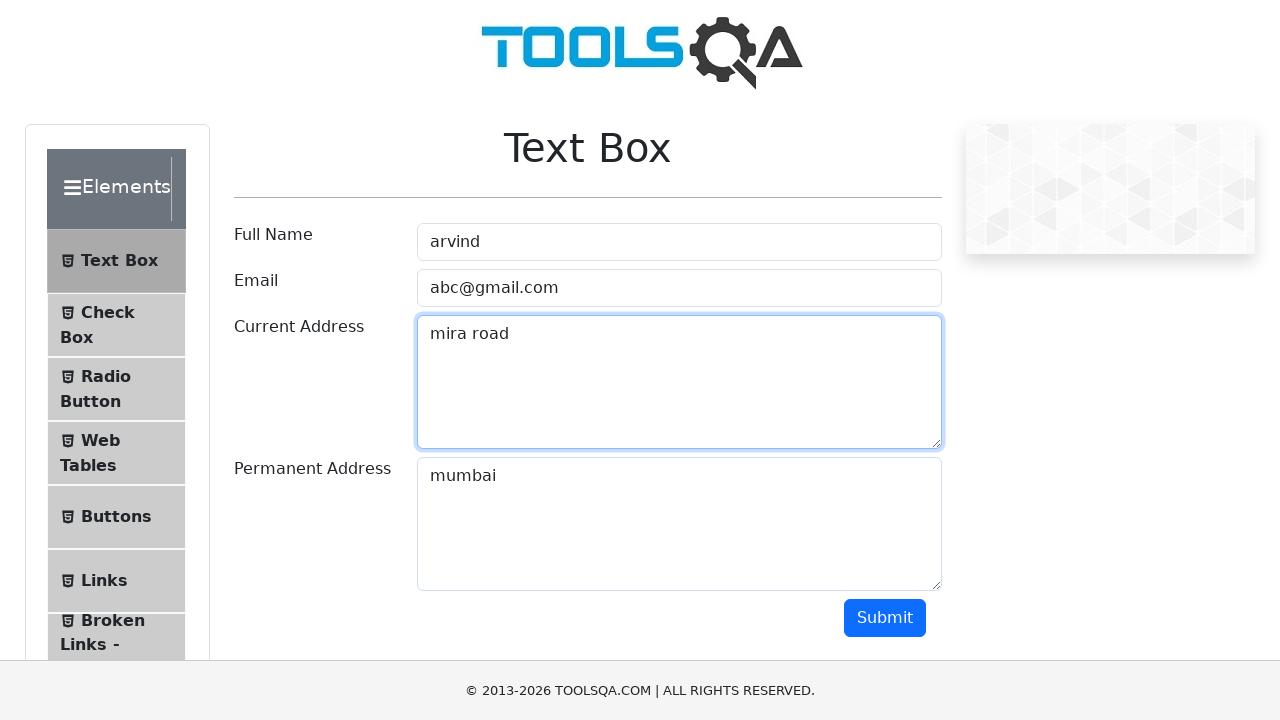

Clicked submit button to submit the form at (885, 618) on #submit
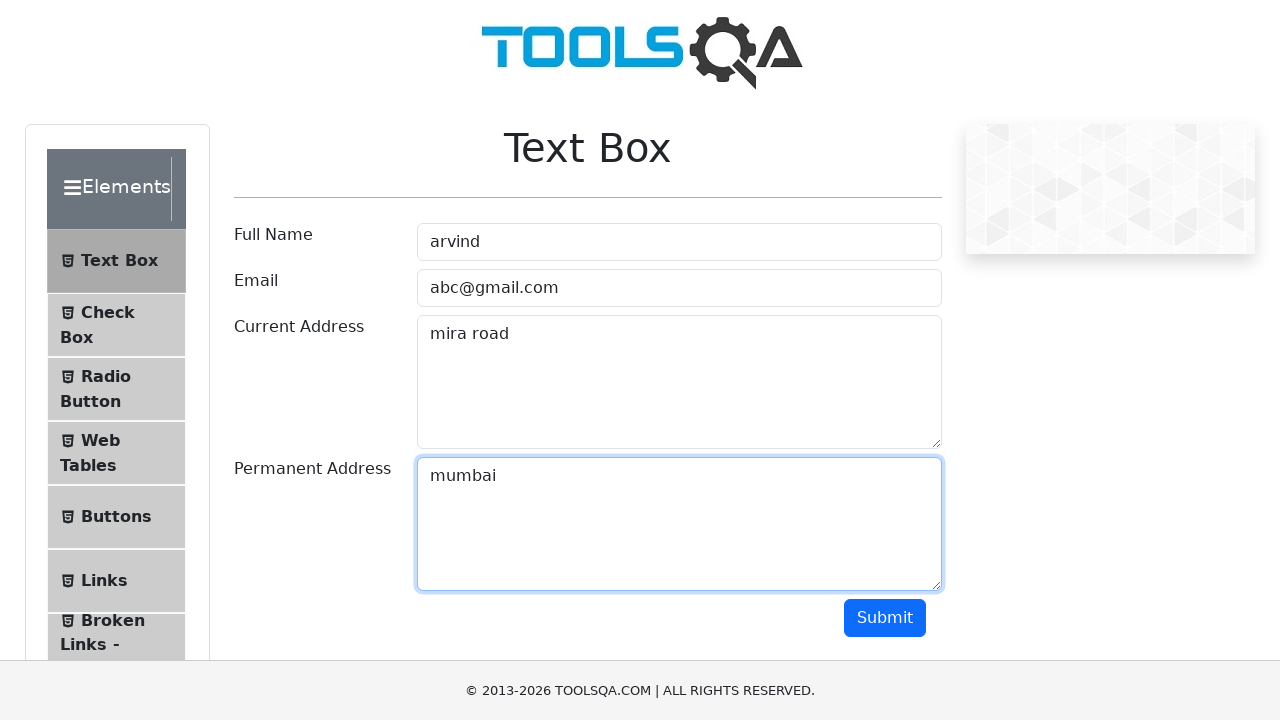

Output section loaded after form submission
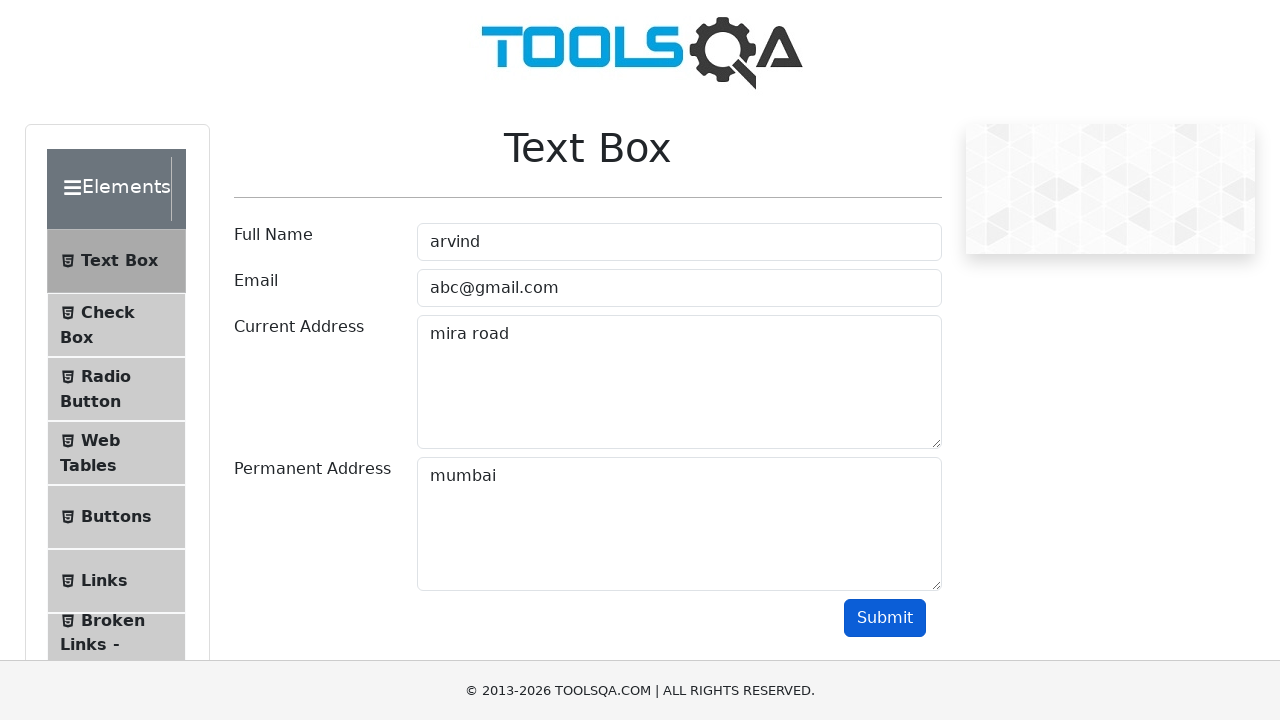

Located name output element
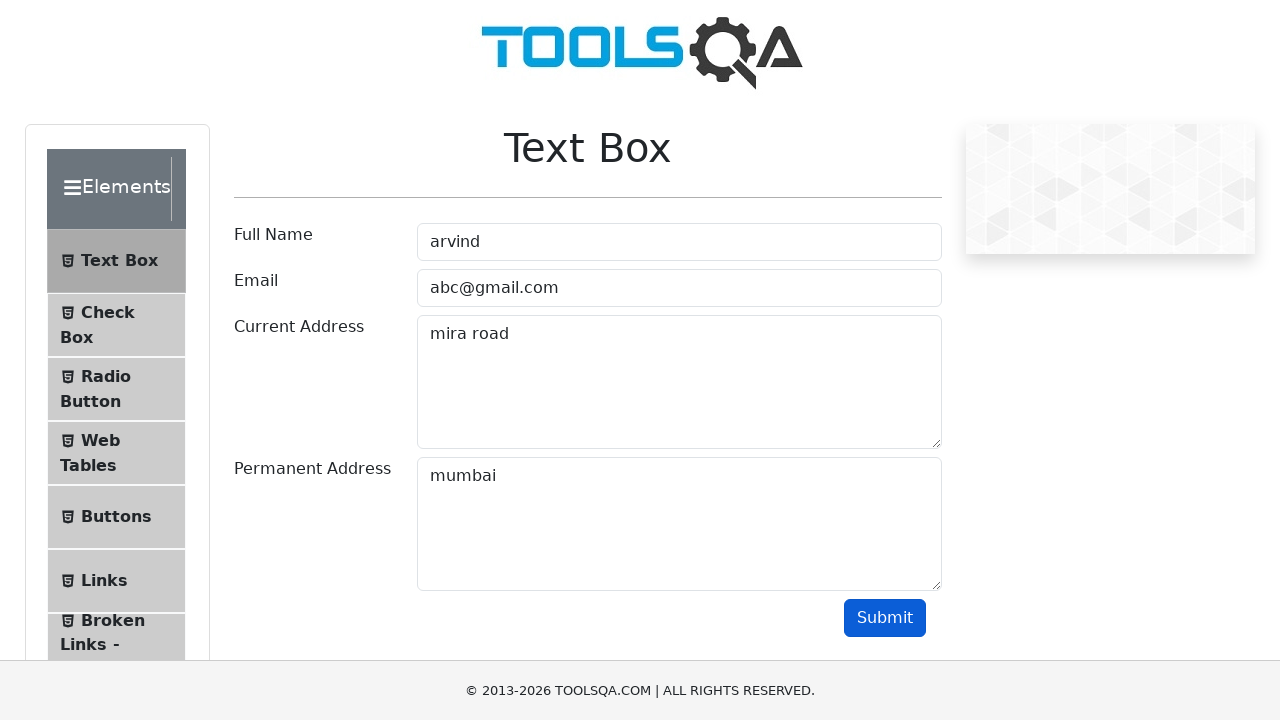

Verified name output contains 'Name:arvind'
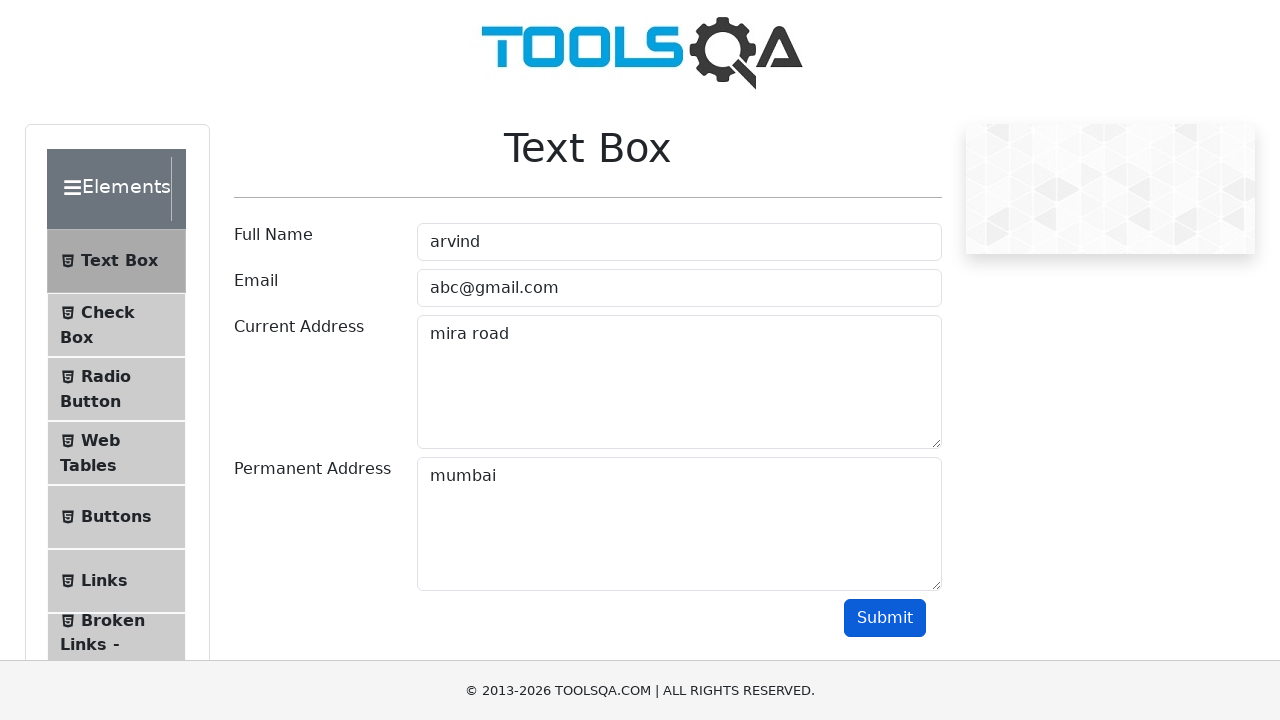

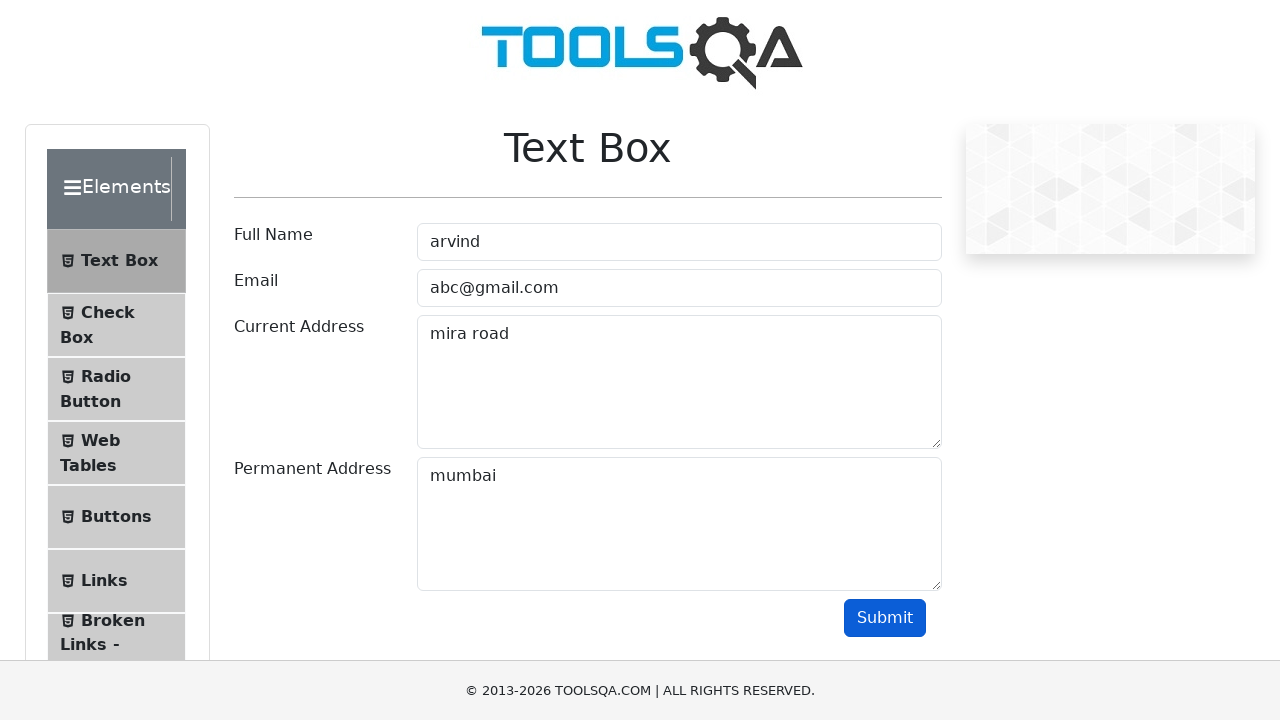